Tests that todo data persists after page reload

Starting URL: https://demo.playwright.dev/todomvc

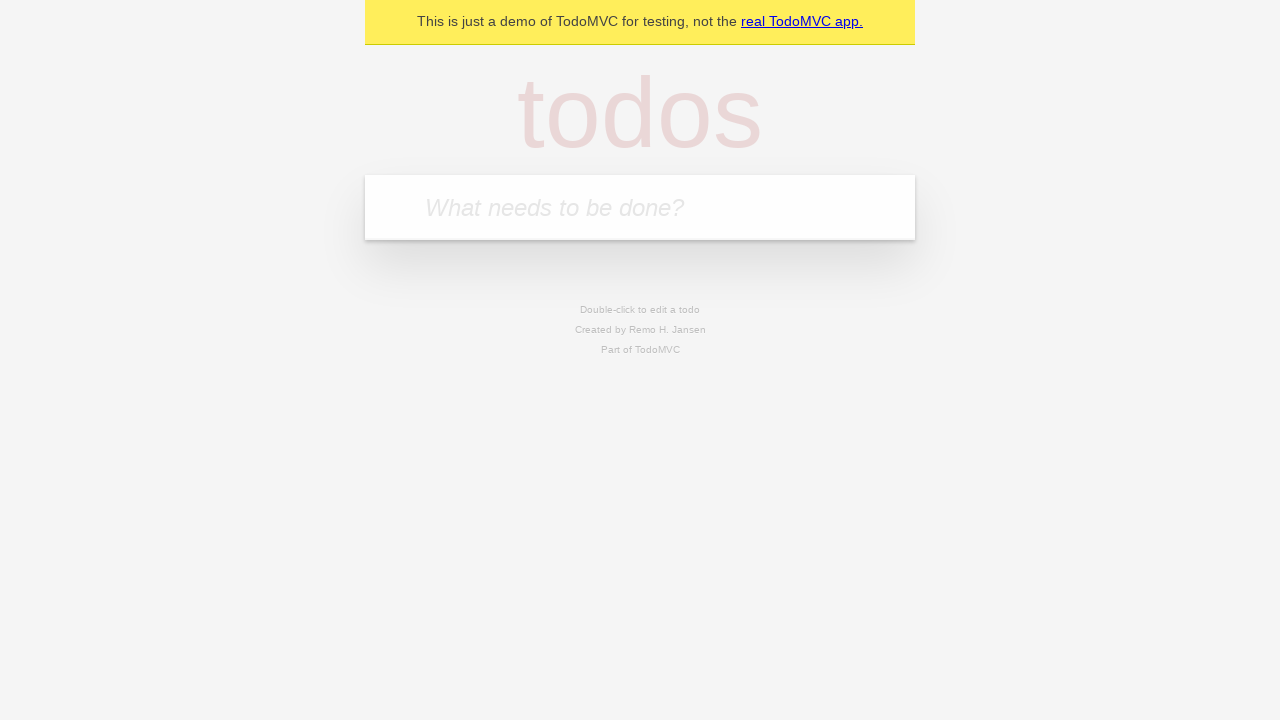

Filled todo input with 'buy some cheese' on internal:attr=[placeholder="What needs to be done?"i]
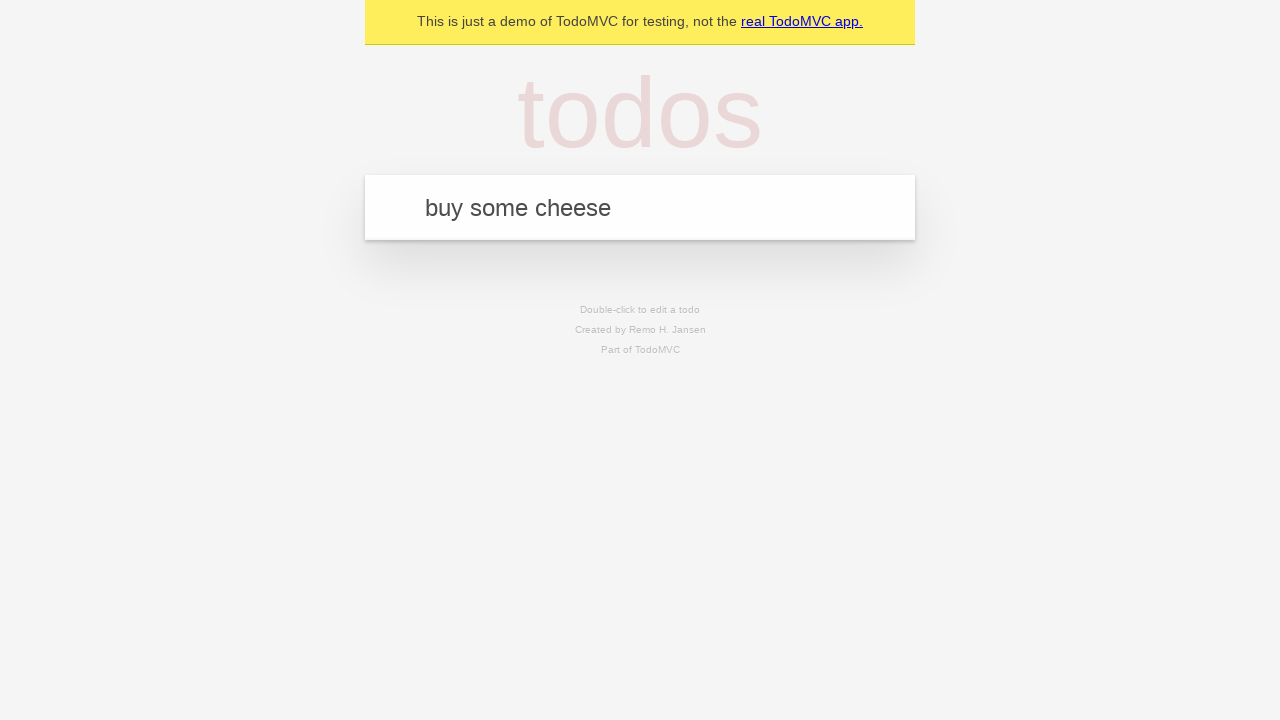

Pressed Enter to add first todo item on internal:attr=[placeholder="What needs to be done?"i]
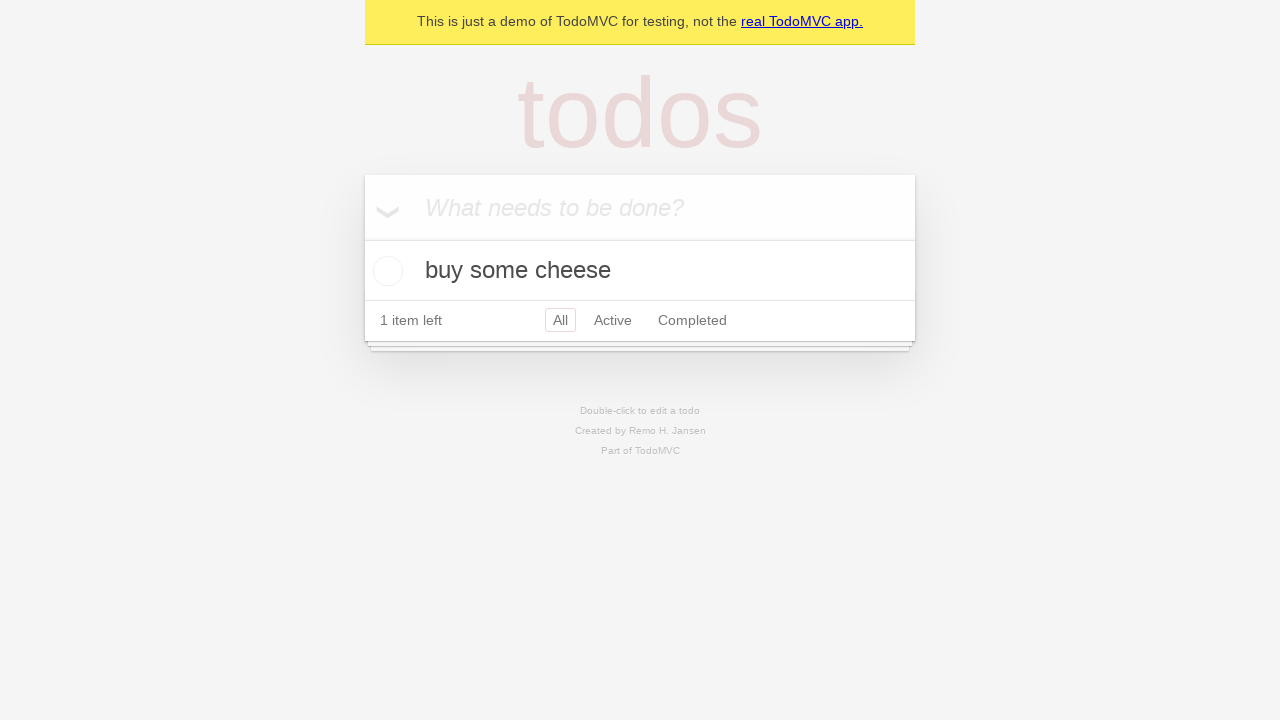

Filled todo input with 'feed the cat' on internal:attr=[placeholder="What needs to be done?"i]
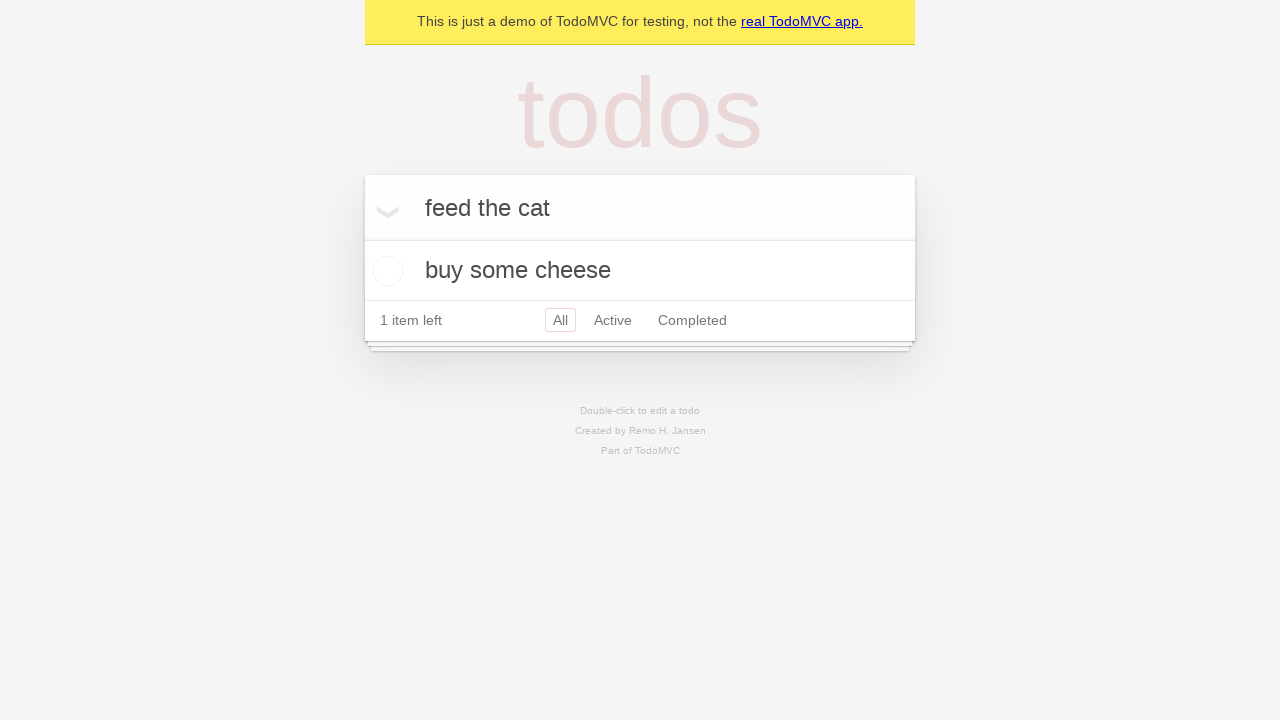

Pressed Enter to add second todo item on internal:attr=[placeholder="What needs to be done?"i]
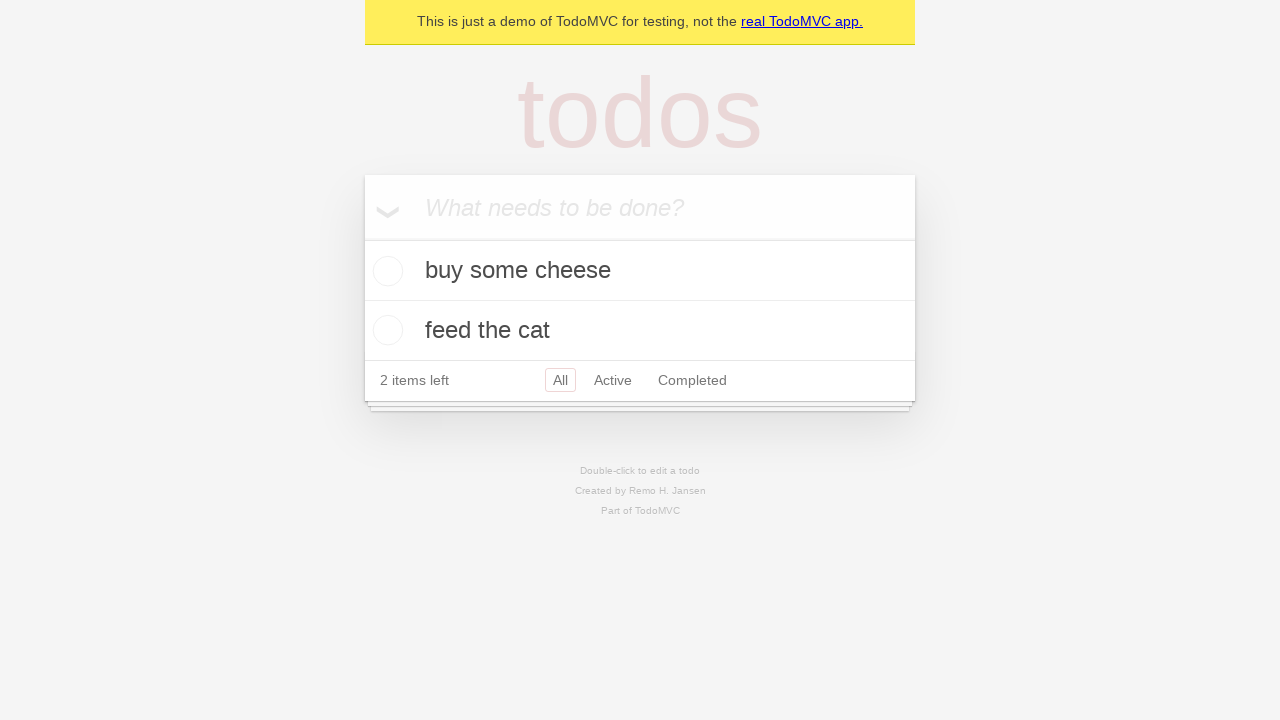

Waited for 2 todo items to appear in the DOM
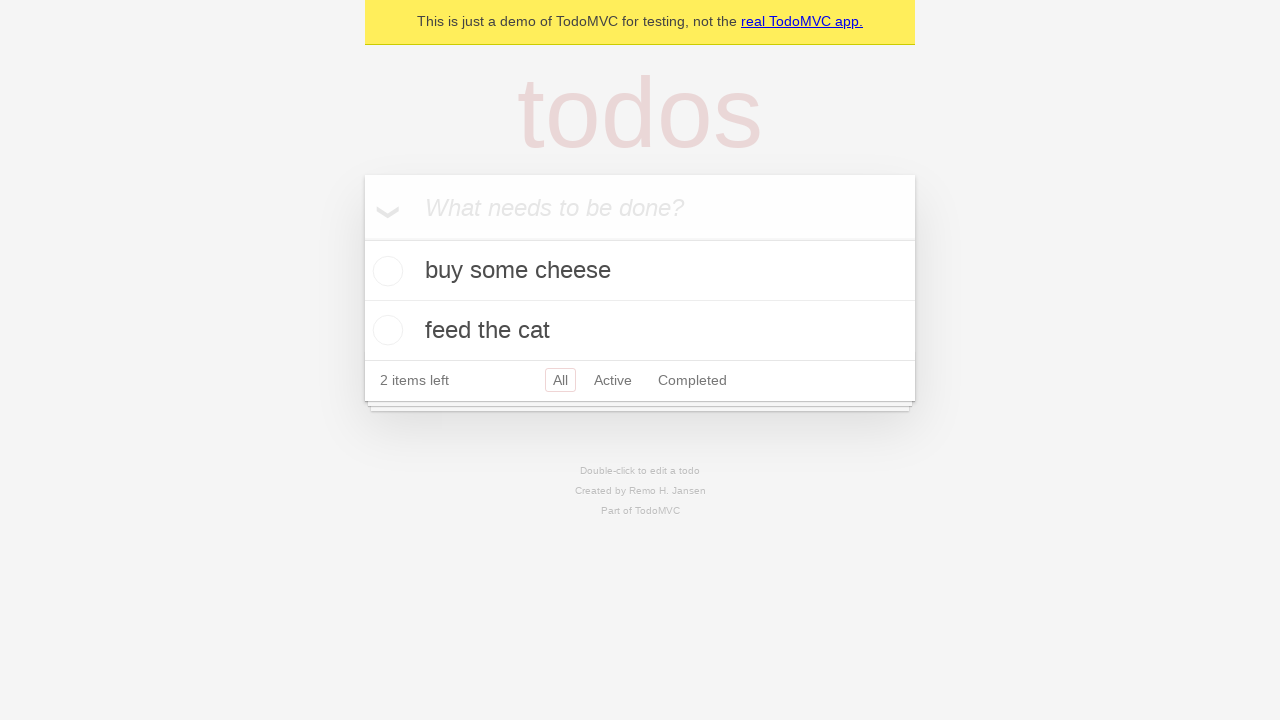

Checked the first todo item at (385, 271) on internal:testid=[data-testid="todo-item"s] >> nth=0 >> internal:role=checkbox
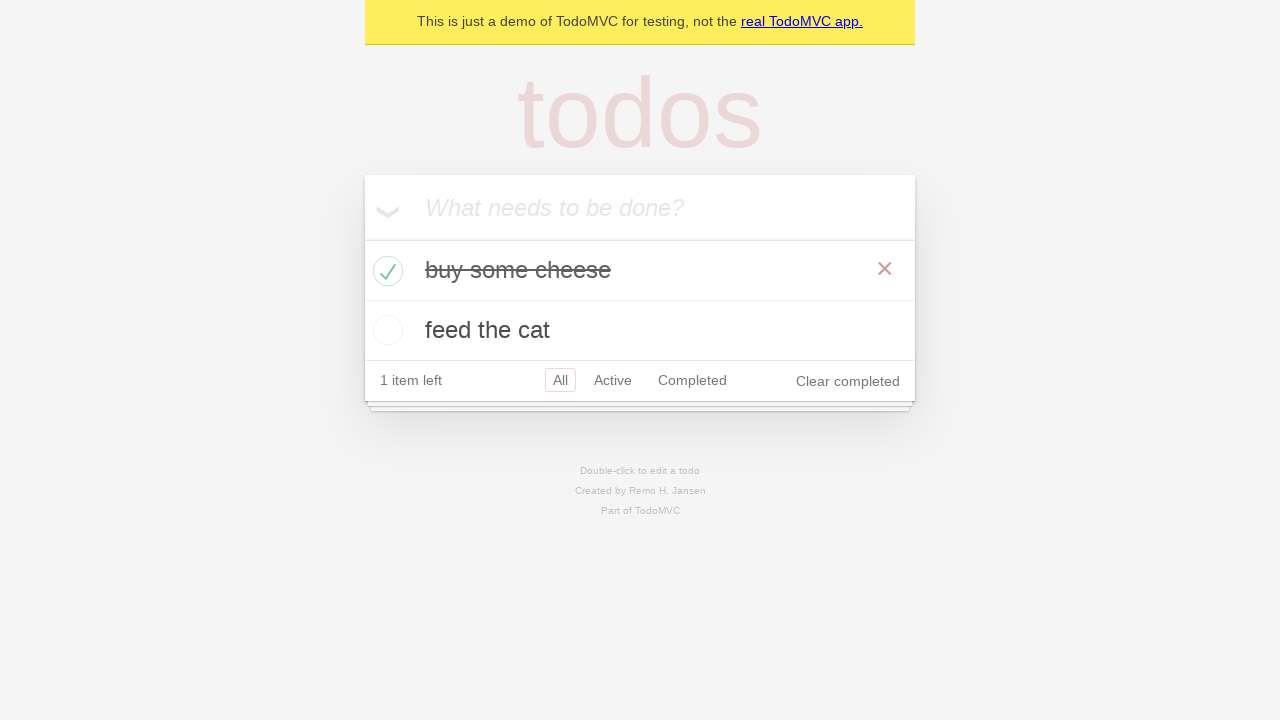

Reloaded the page to test data persistence
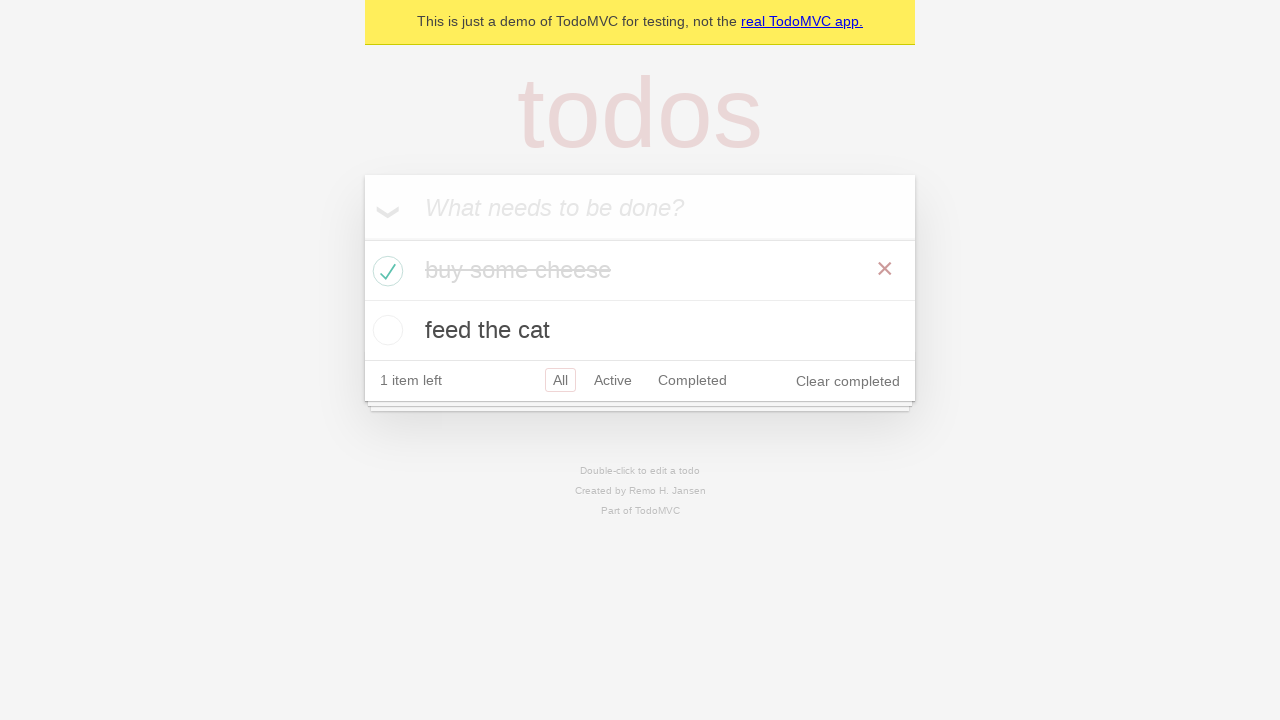

Verified 2 todo items persisted after page reload
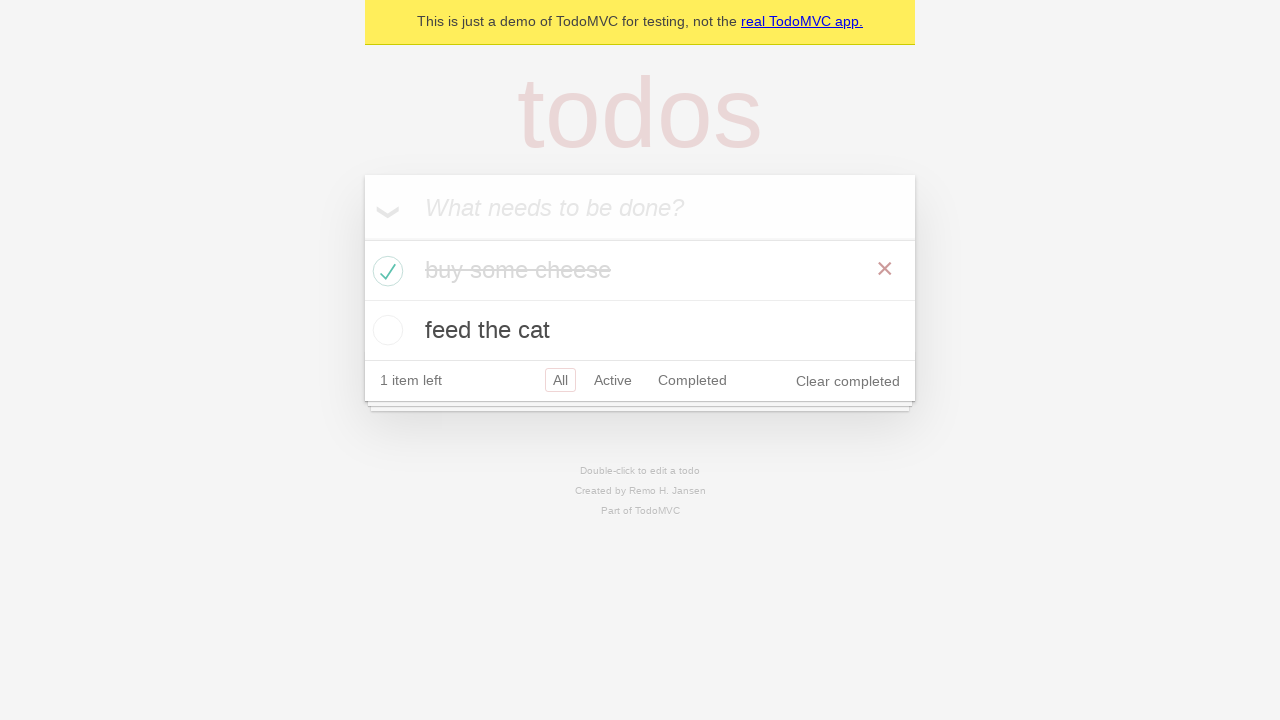

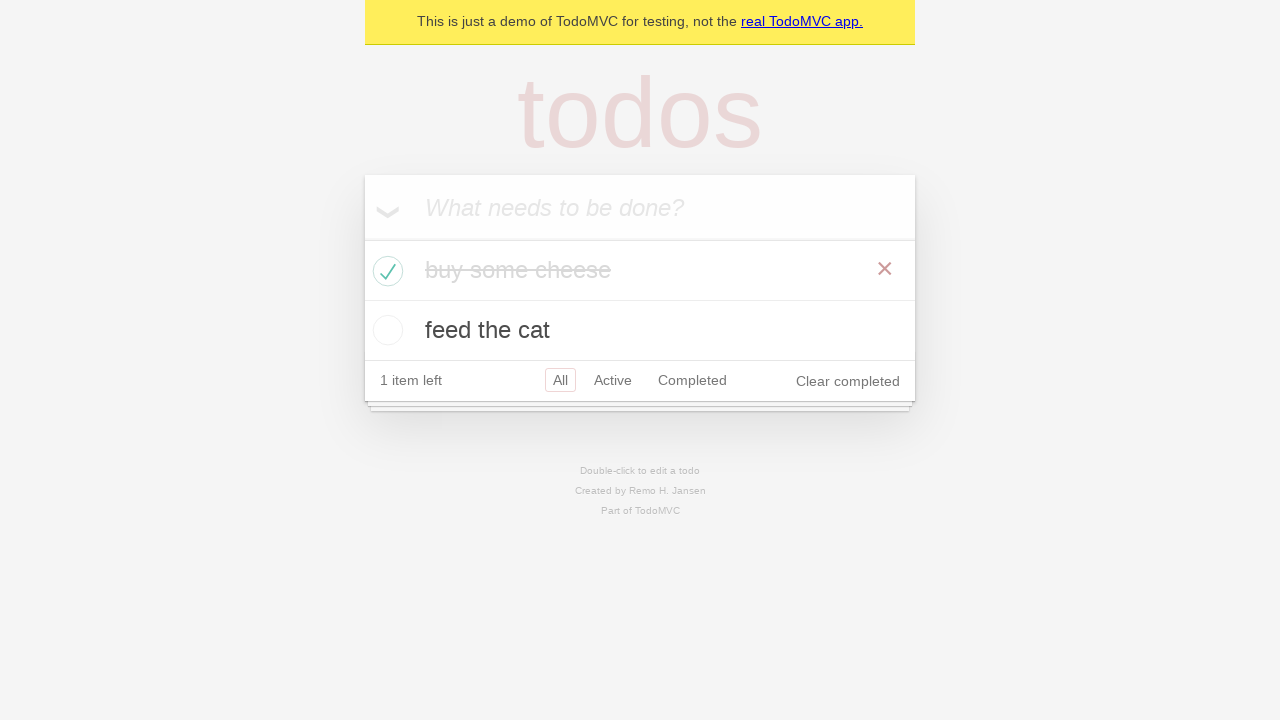